Tests adding todo items by filling the input field and pressing Enter, then verifying the items appear in the list

Starting URL: https://demo.playwright.dev/todomvc

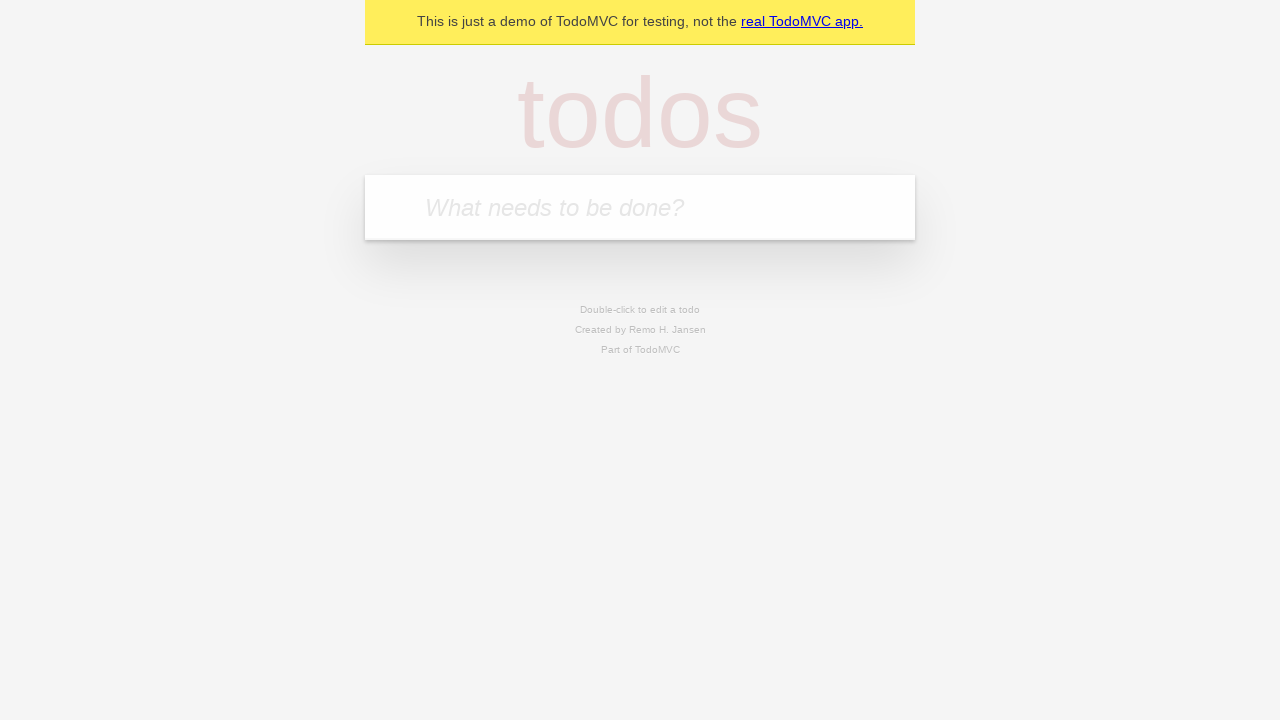

Located the 'What needs to be done?' input field
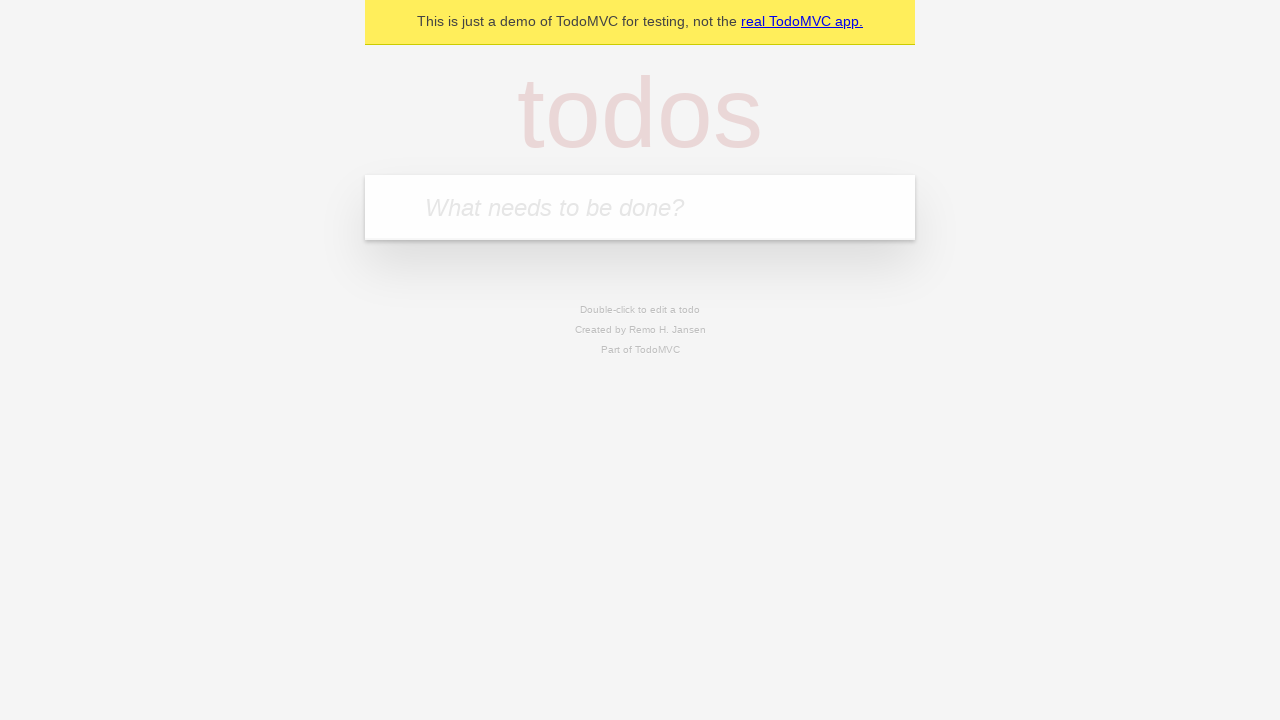

Filled input field with 'buy some cheese' on internal:attr=[placeholder="What needs to be done?"i]
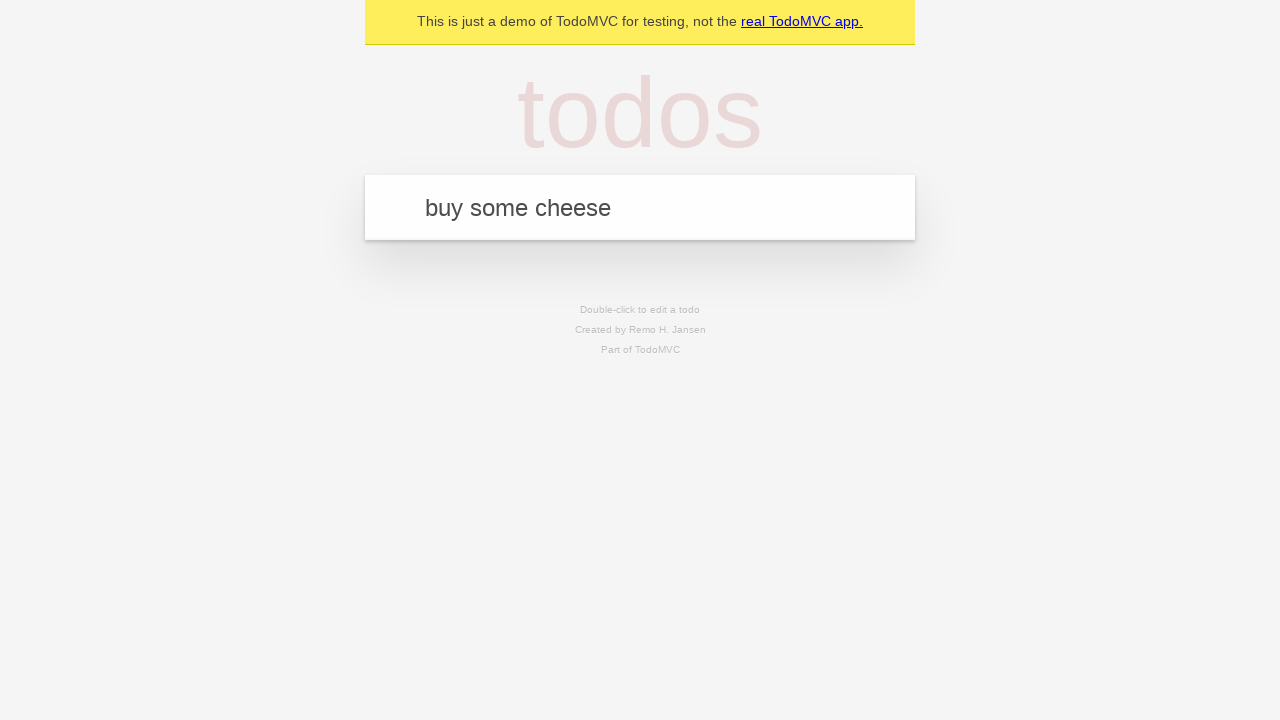

Pressed Enter to add first todo item on internal:attr=[placeholder="What needs to be done?"i]
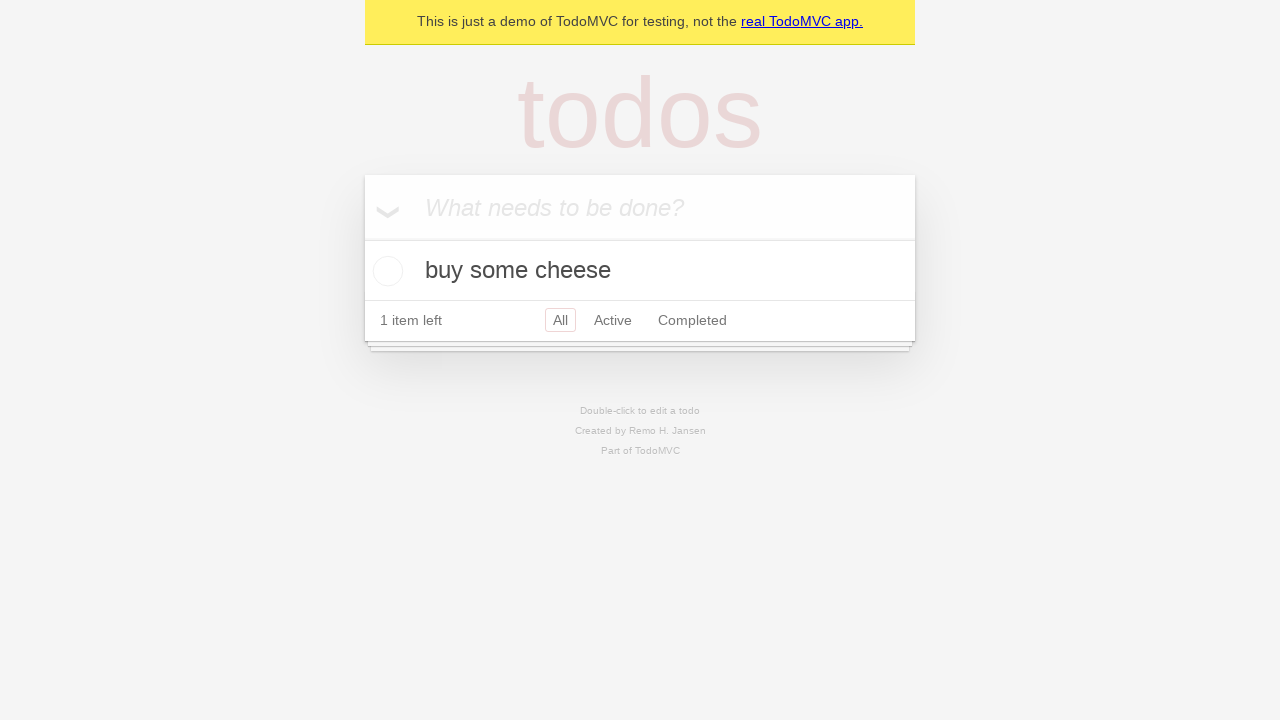

First todo item appeared in the list
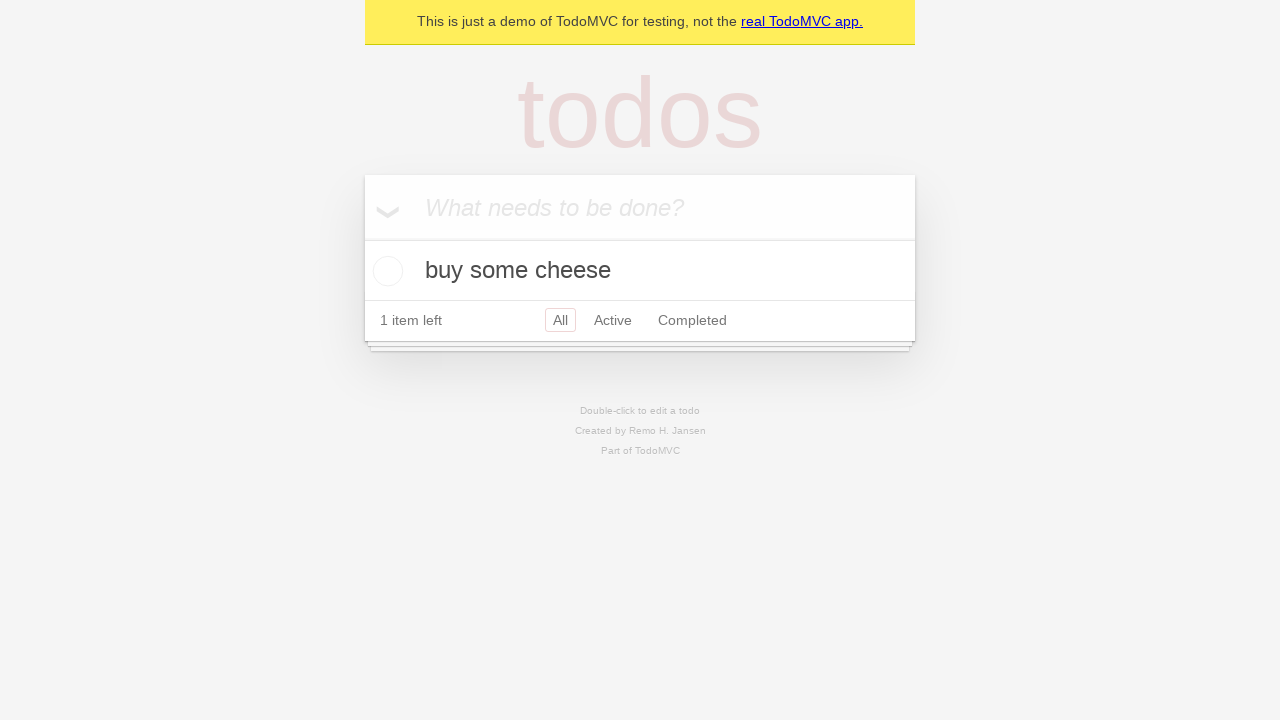

Filled input field with 'feed the cat' on internal:attr=[placeholder="What needs to be done?"i]
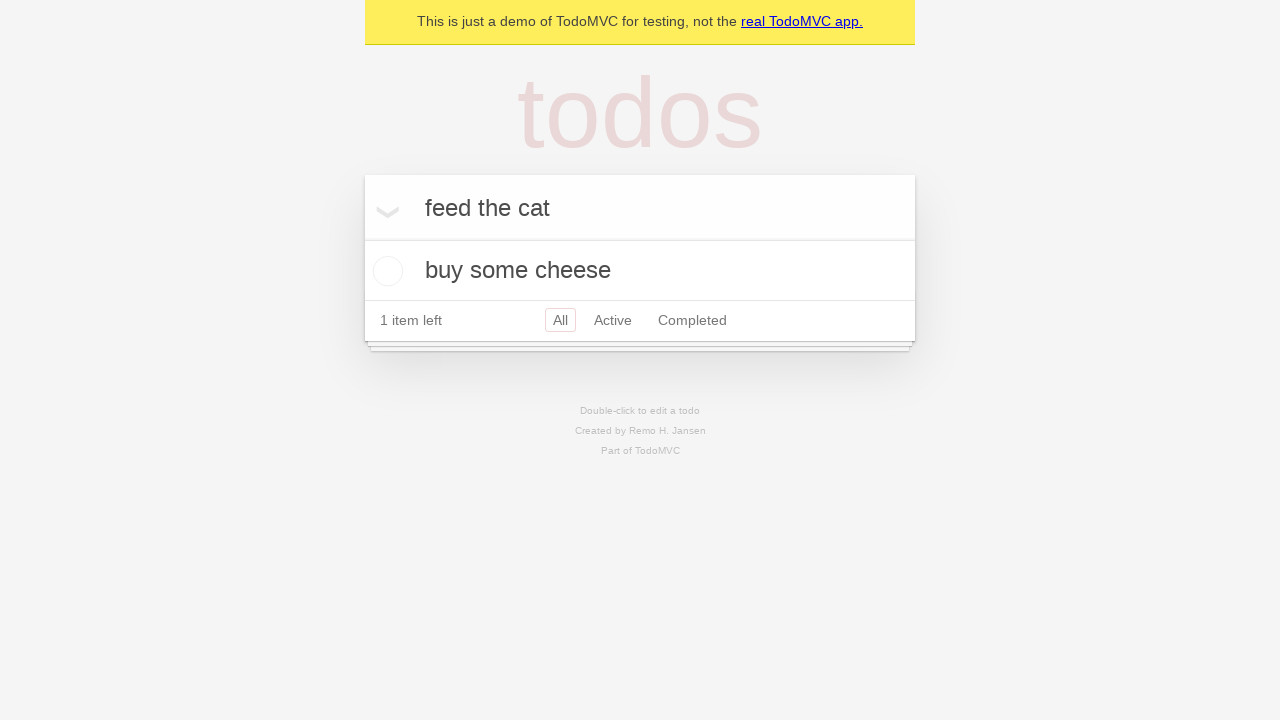

Pressed Enter to add second todo item on internal:attr=[placeholder="What needs to be done?"i]
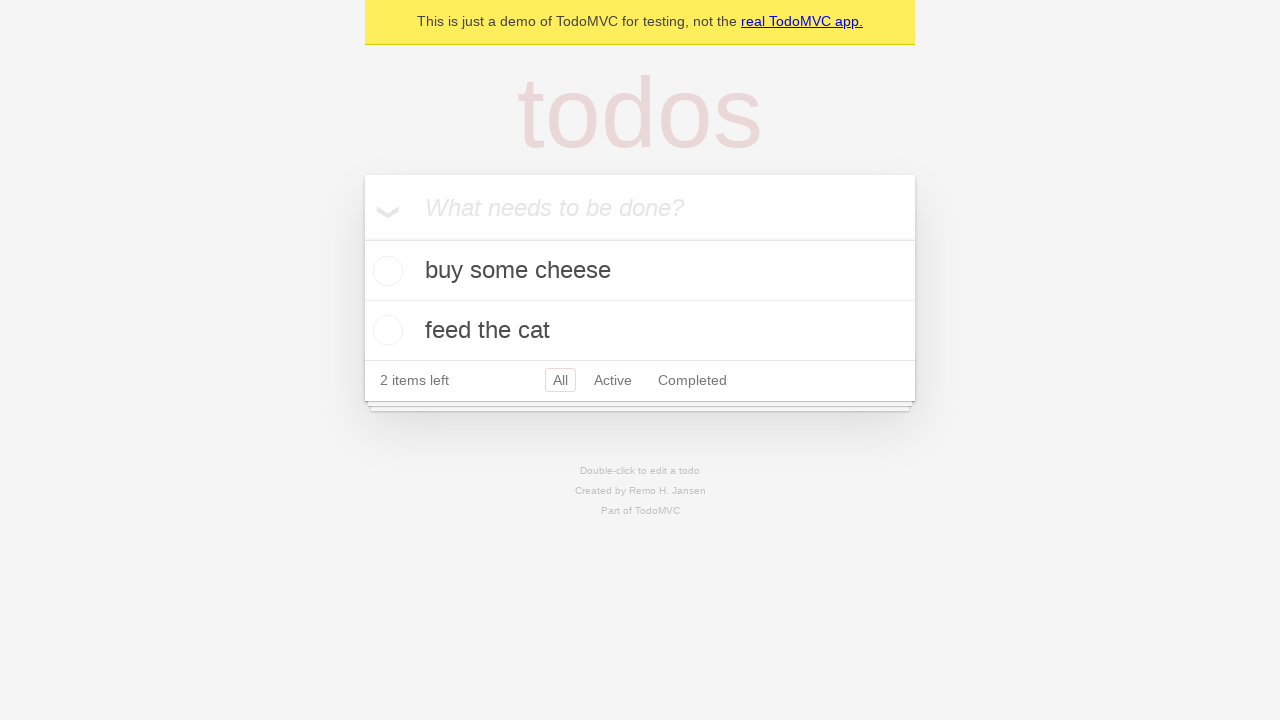

Both todo items are visible in the list
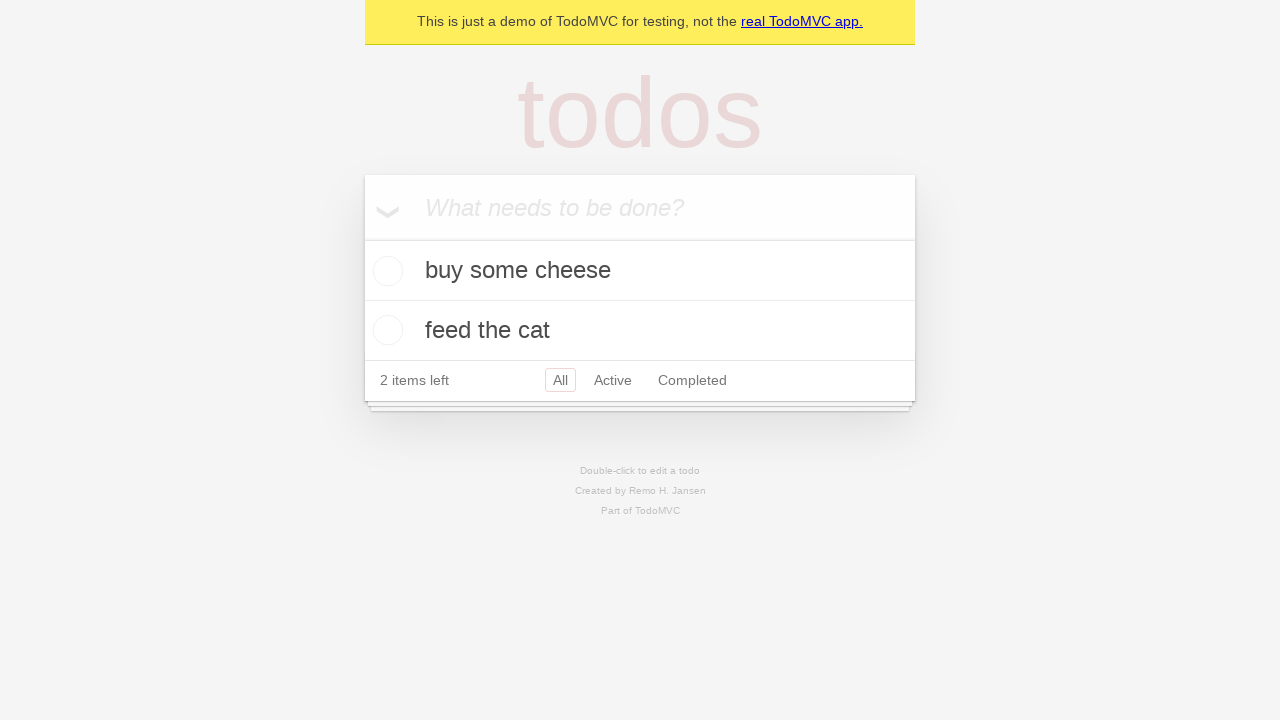

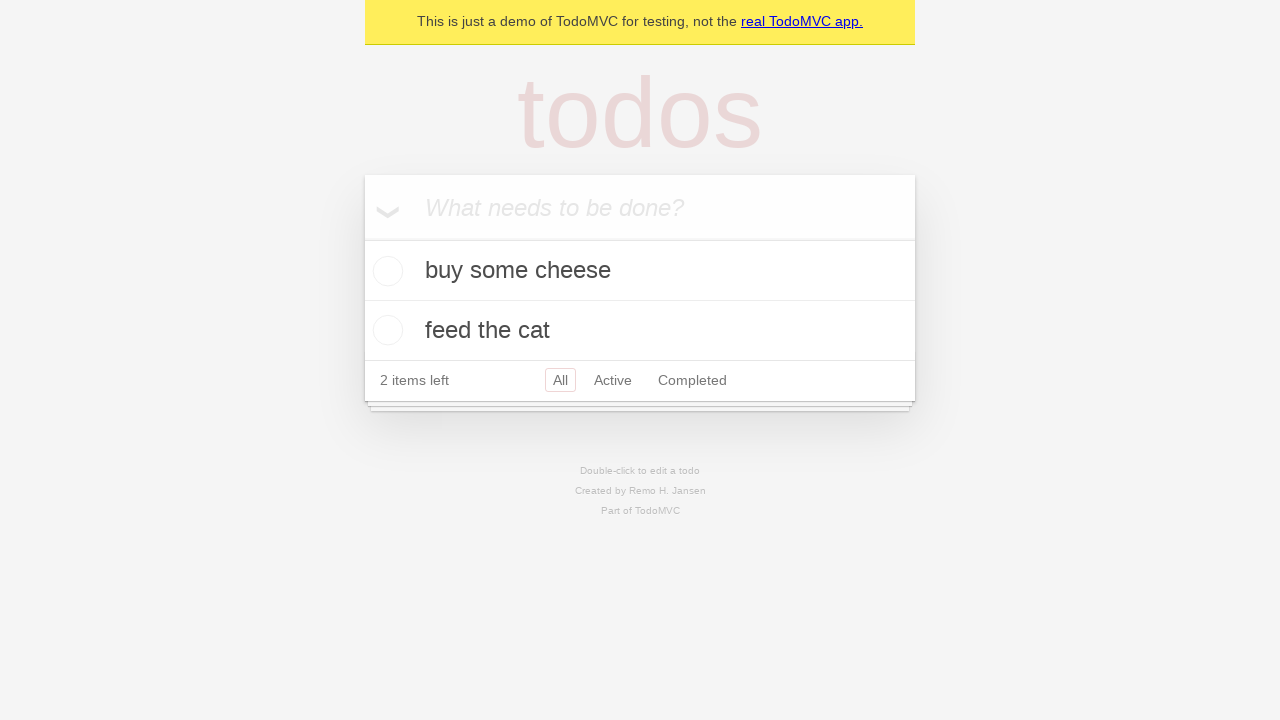